Tests window/tab switching functionality by clicking a "Terms" link that opens in a new tab, then switches between the parent and child windows to verify both are accessible.

Starting URL: https://accounts.google.com/signup

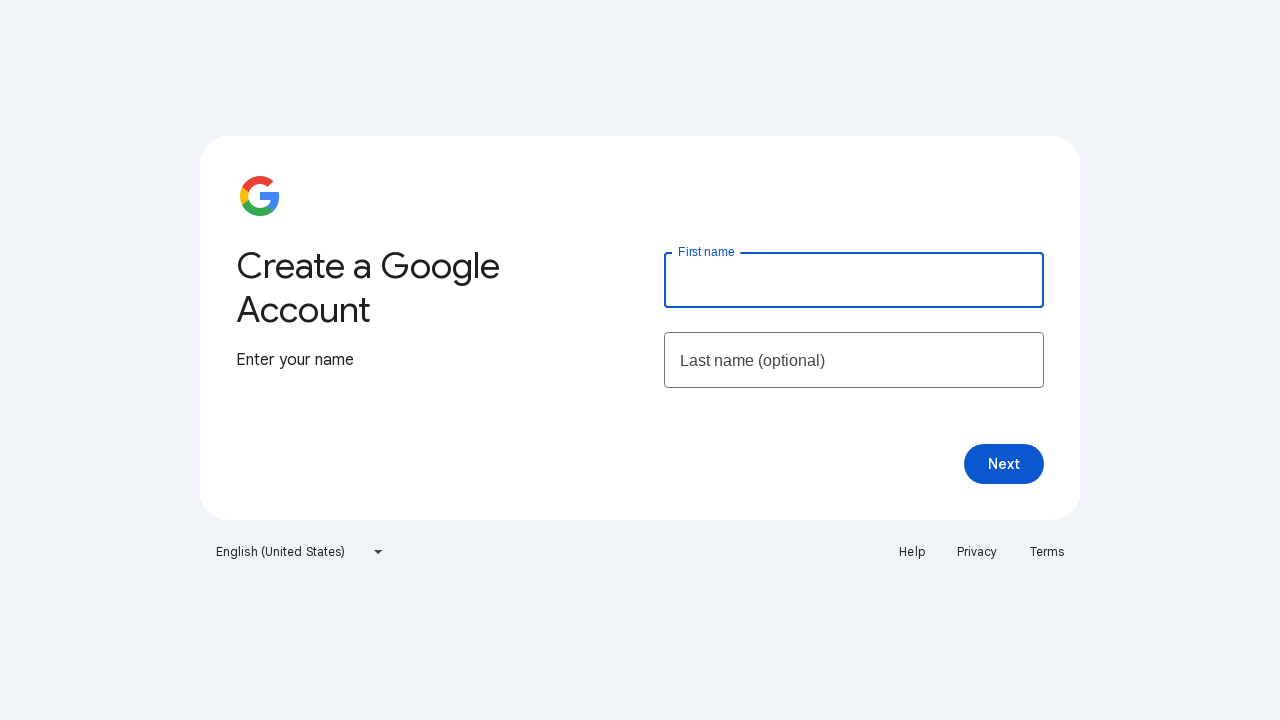

Clicked 'Terms' link to open new tab at (1047, 552) on xpath=//a[text()='Terms']
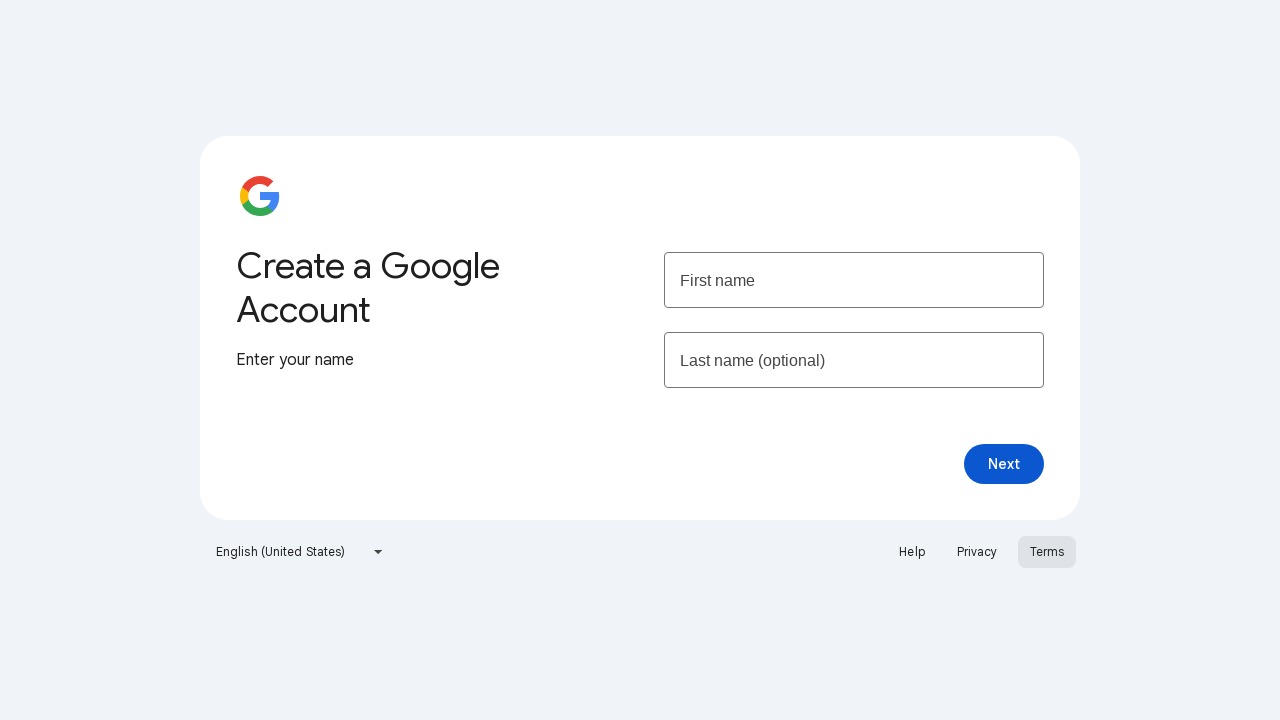

Captured new child page/tab
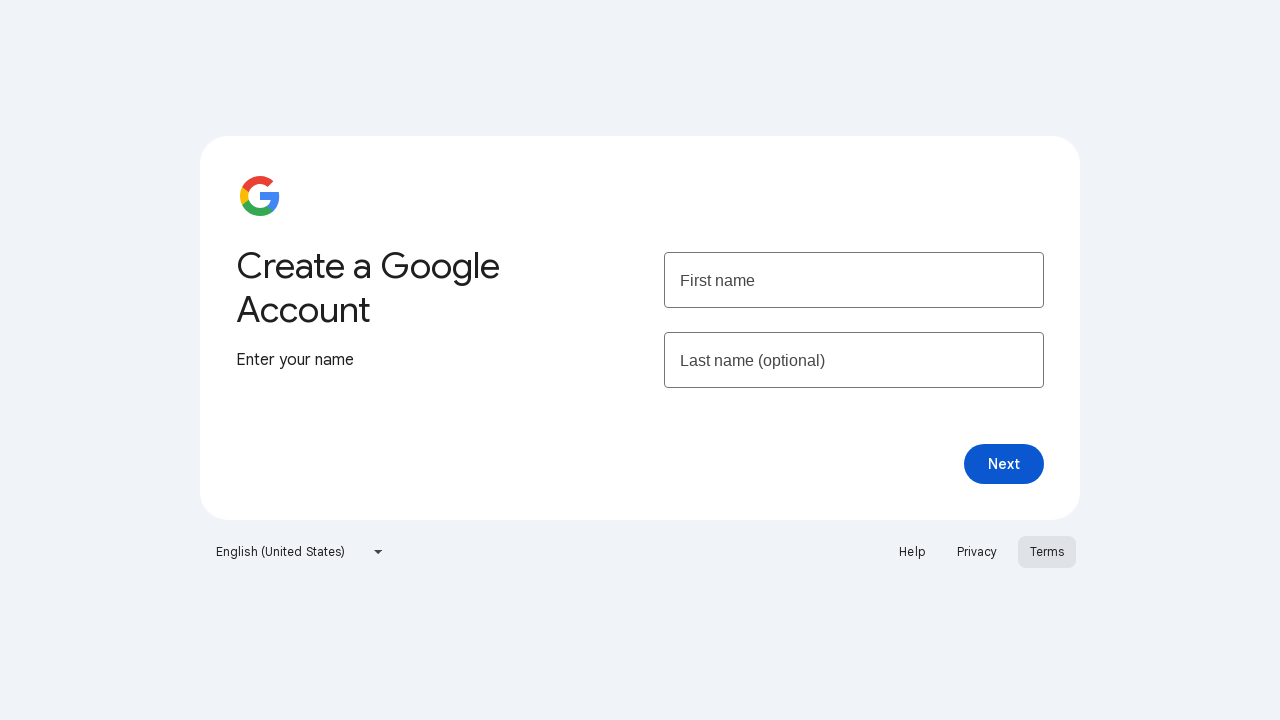

Child page loaded successfully
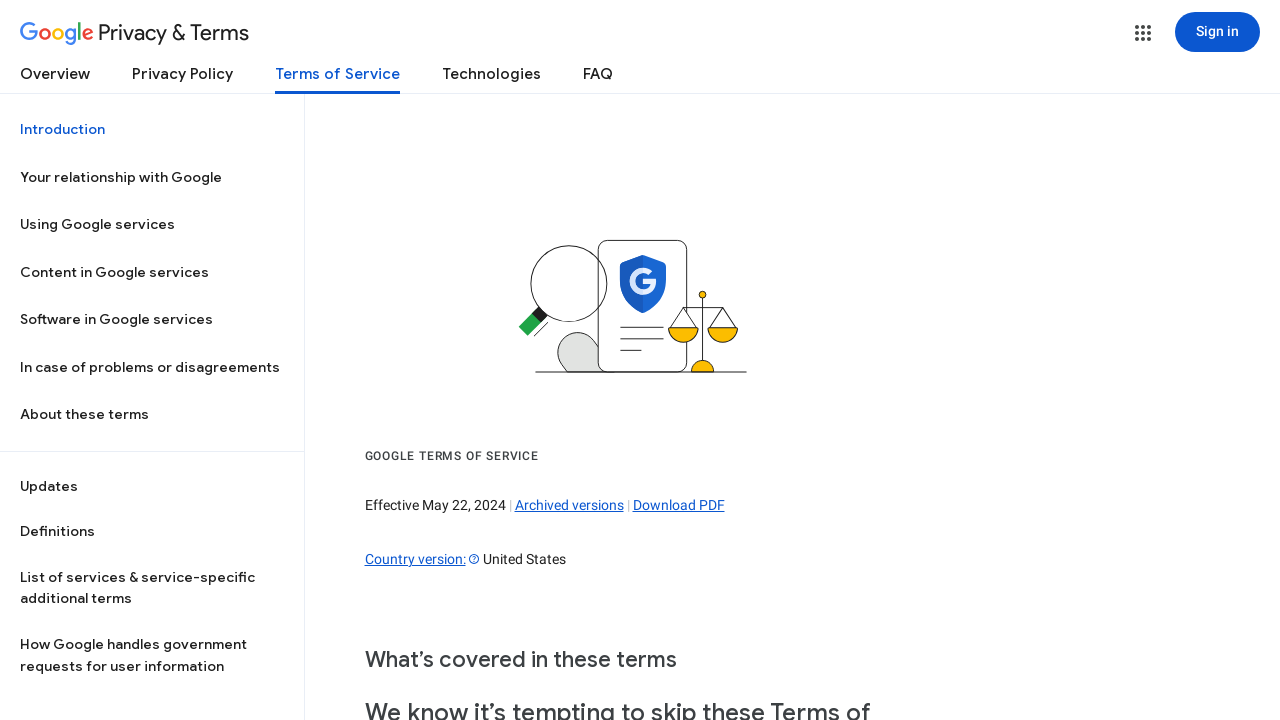

Parent window title verified: Create your Google Account
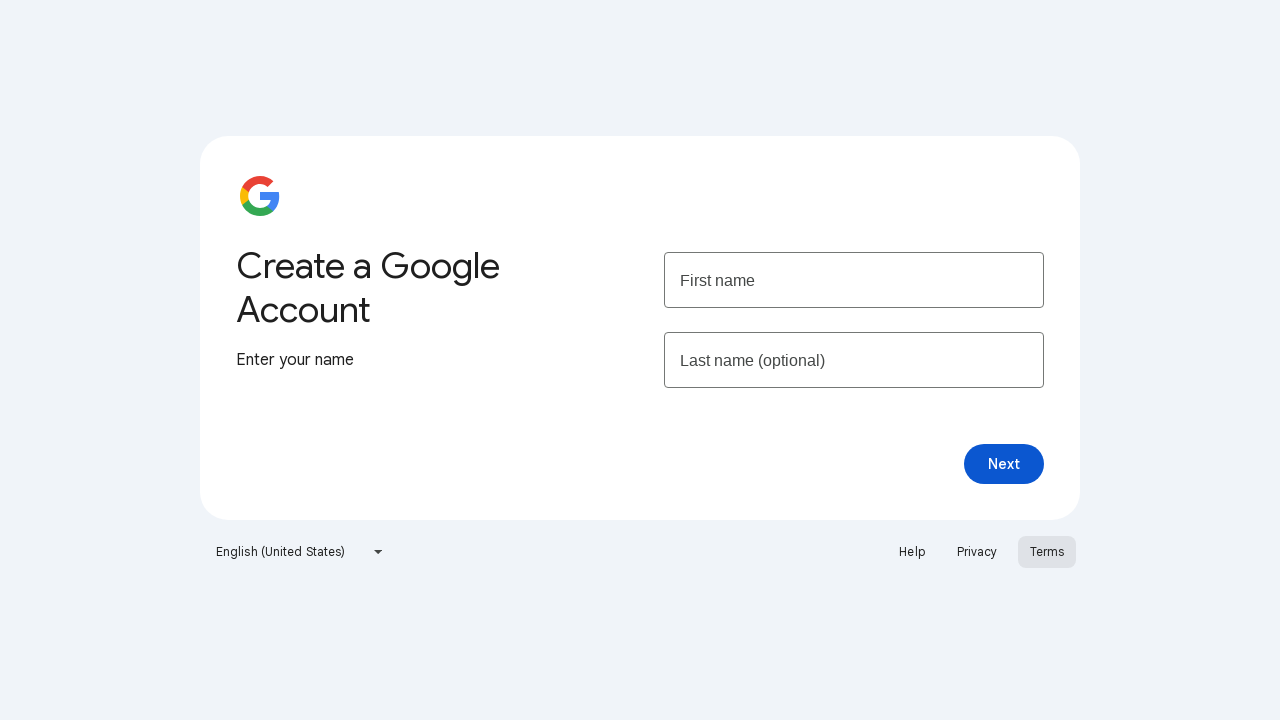

Child window title verified: Google Terms of Service – Privacy & Terms – Google
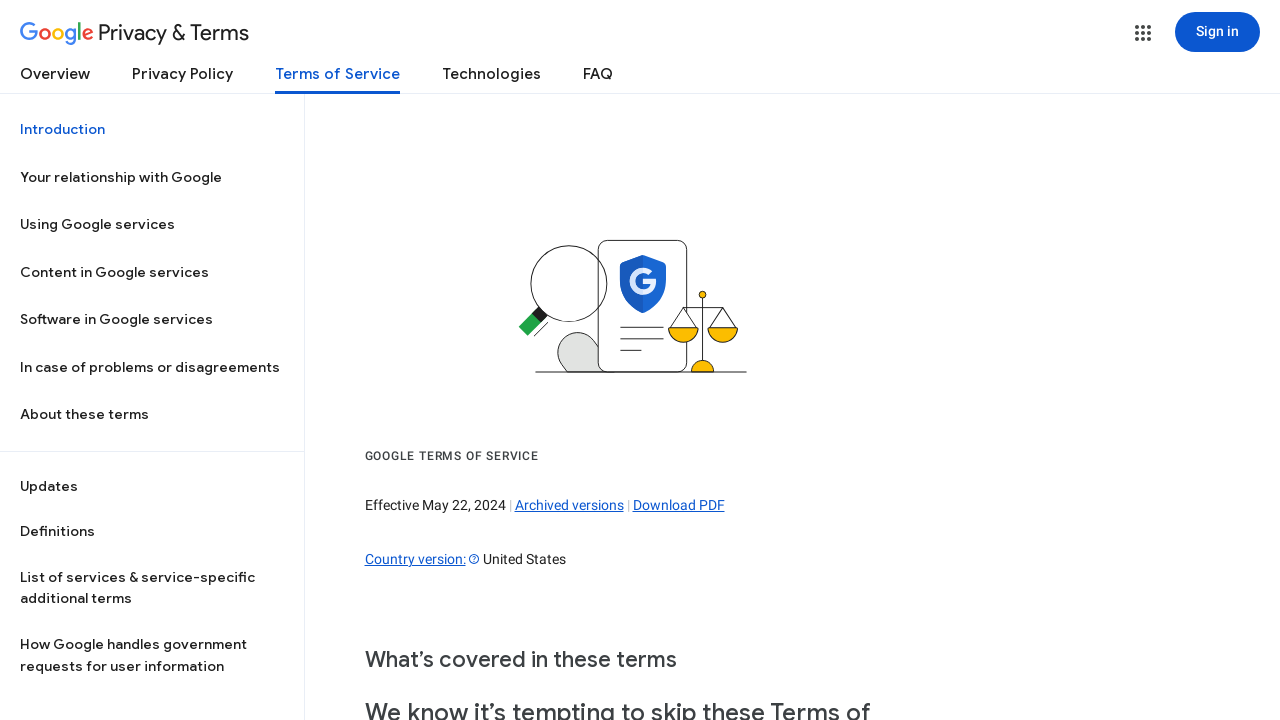

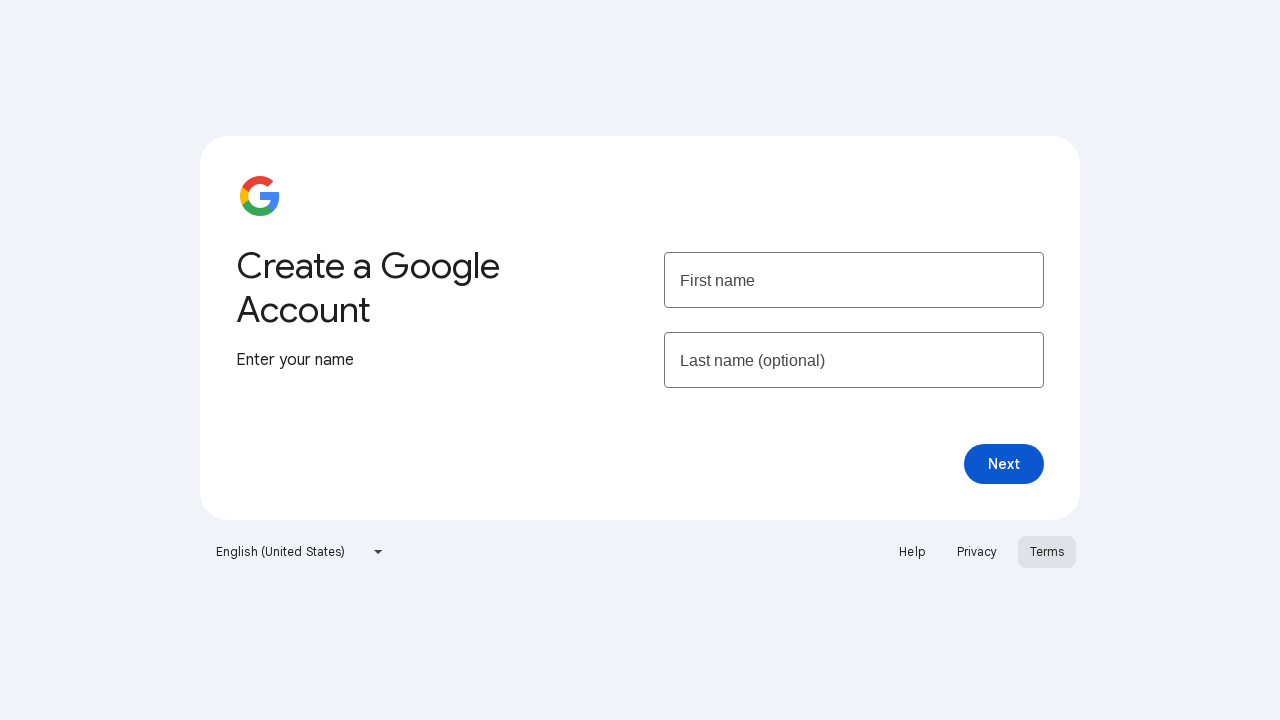